Tests modal functionality by opening a modal dialog via button click and then closing it using JavaScript execution

Starting URL: https://formy-project.herokuapp.com/modal

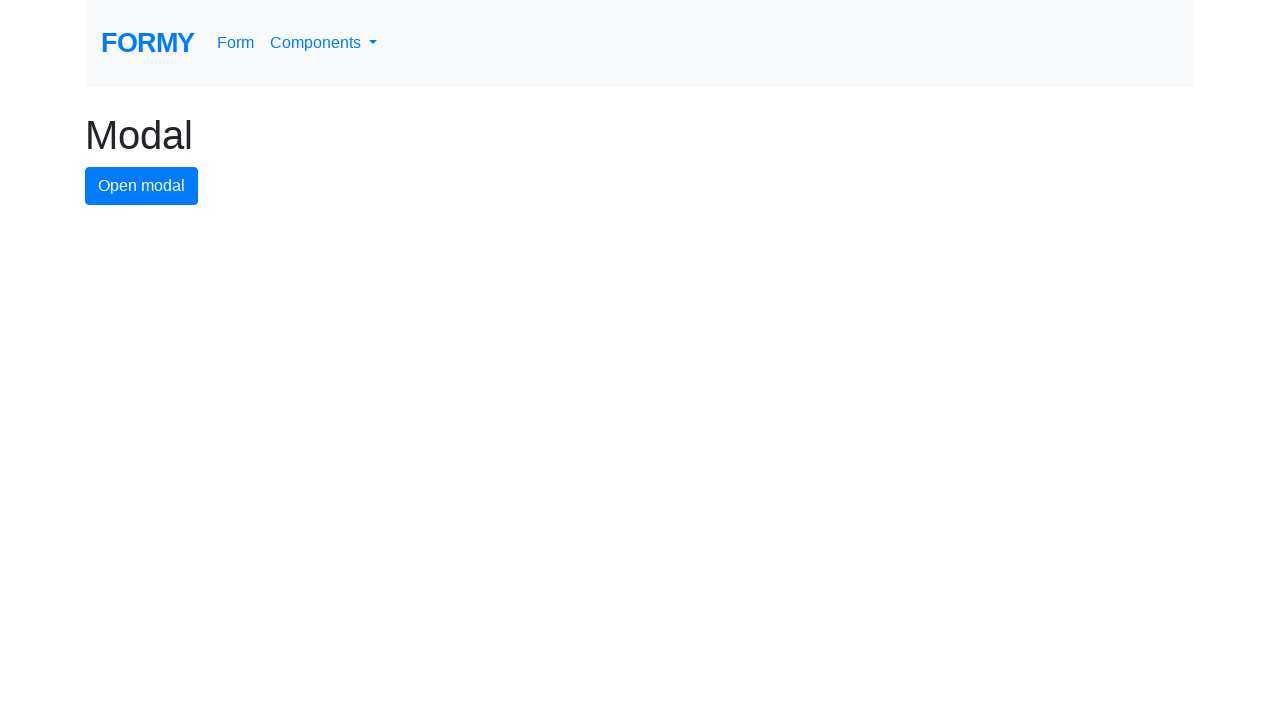

Clicked modal button to open the modal dialog at (142, 186) on #modal-button
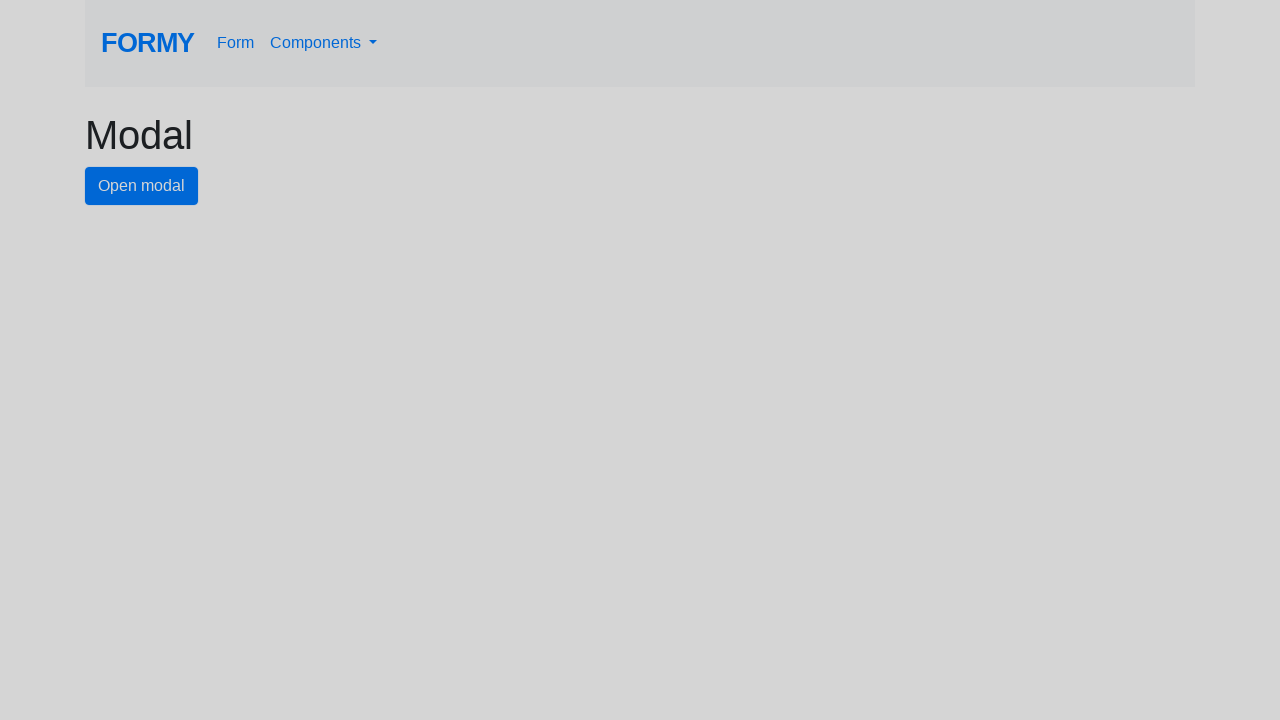

Waited for close button to become visible in modal
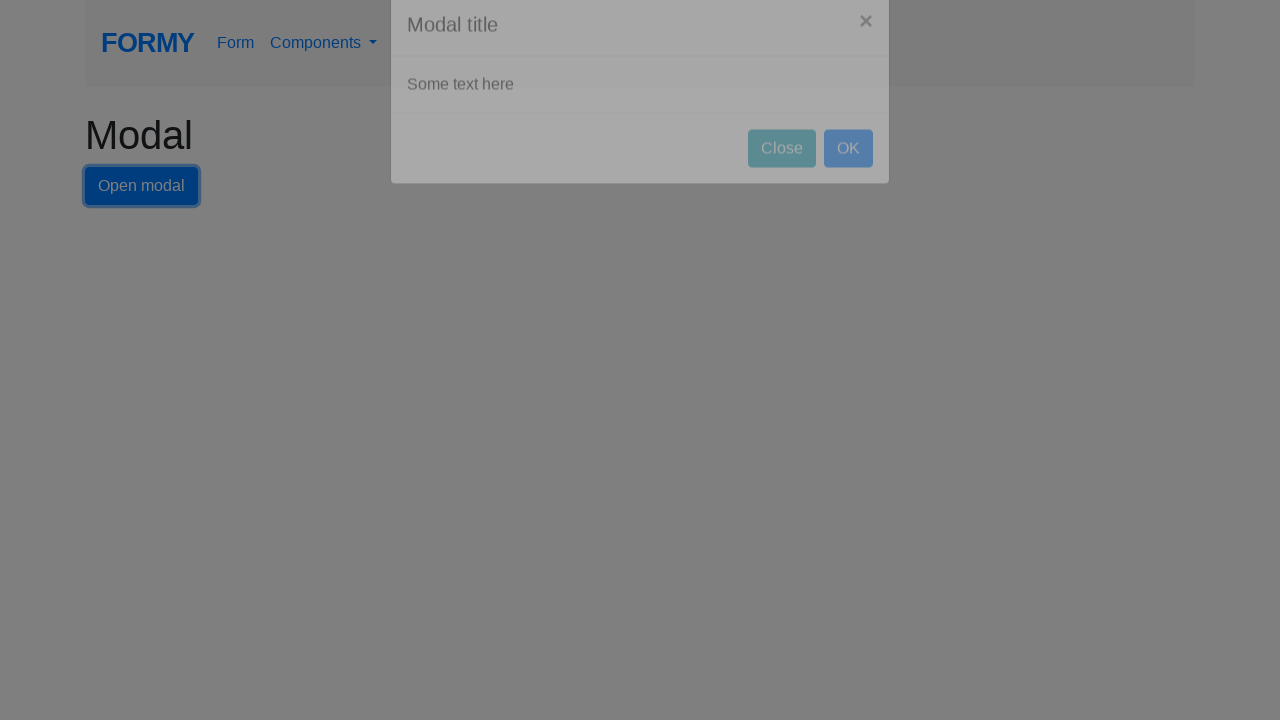

Clicked close button to dismiss the modal dialog at (782, 184) on #close-button
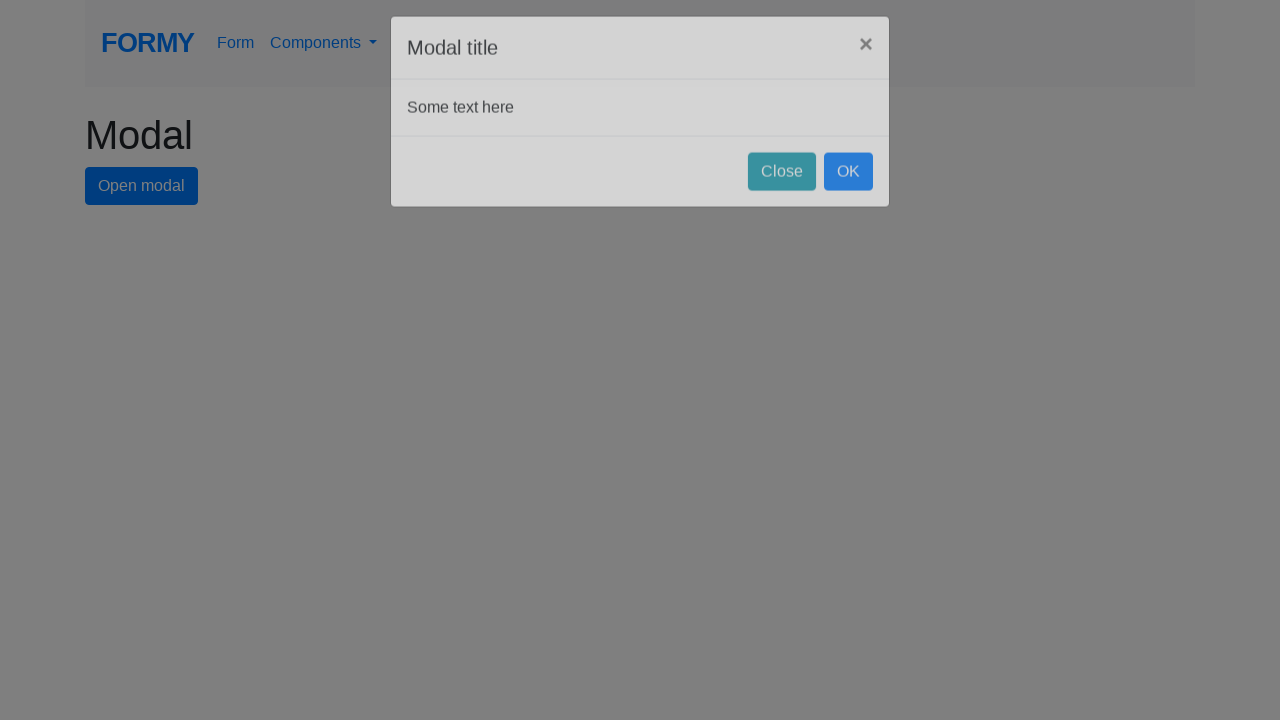

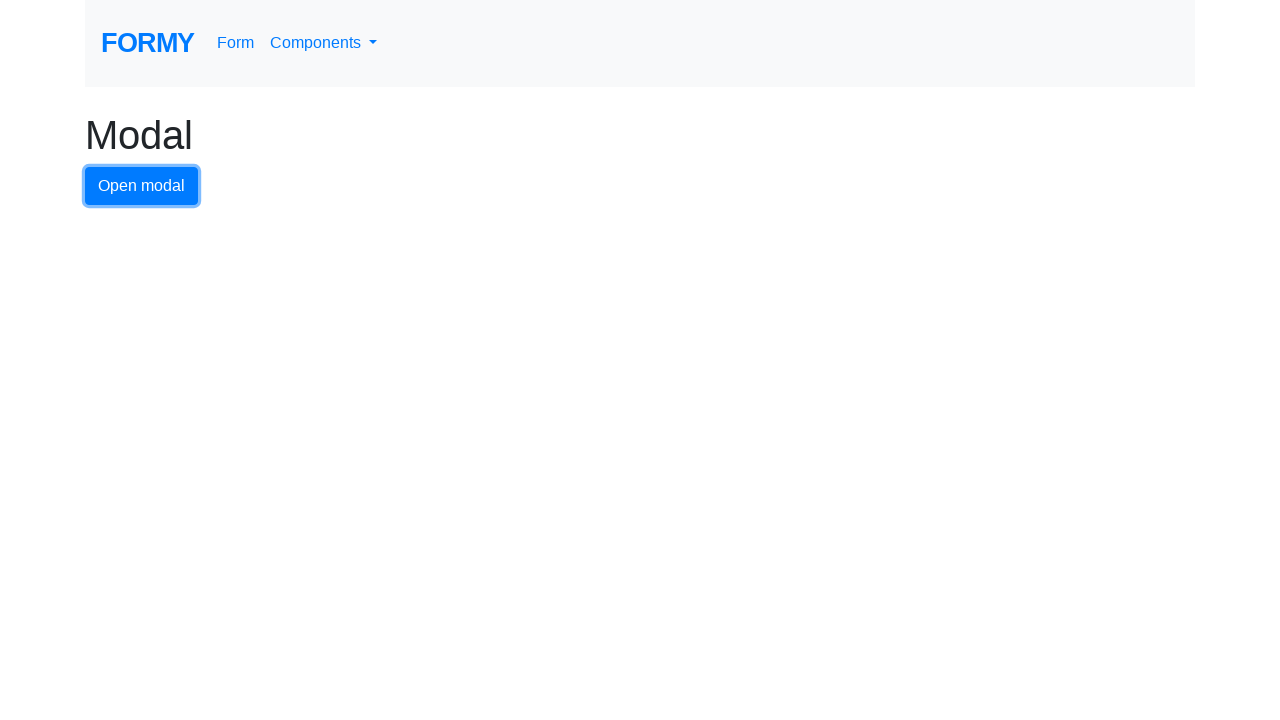